Tests login form validation by attempting to submit with empty username and password fields

Starting URL: https://www.saucedemo.com/

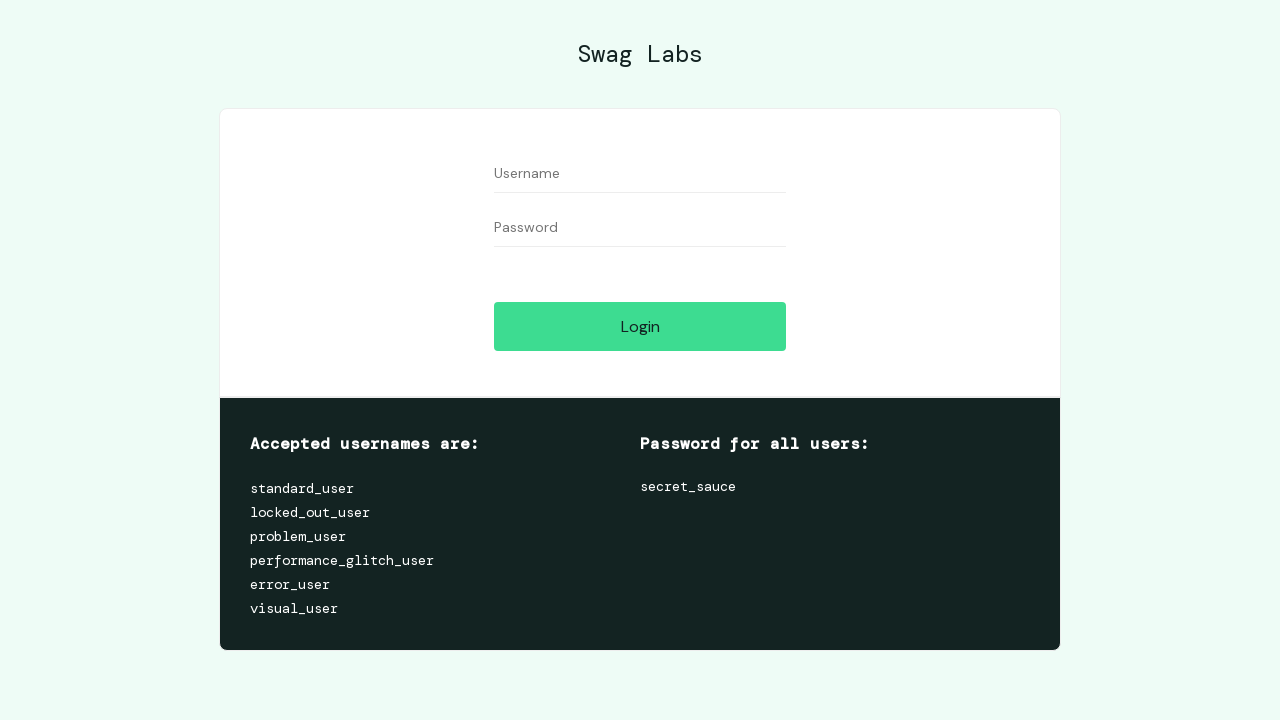

Page loaded and DOM content rendered
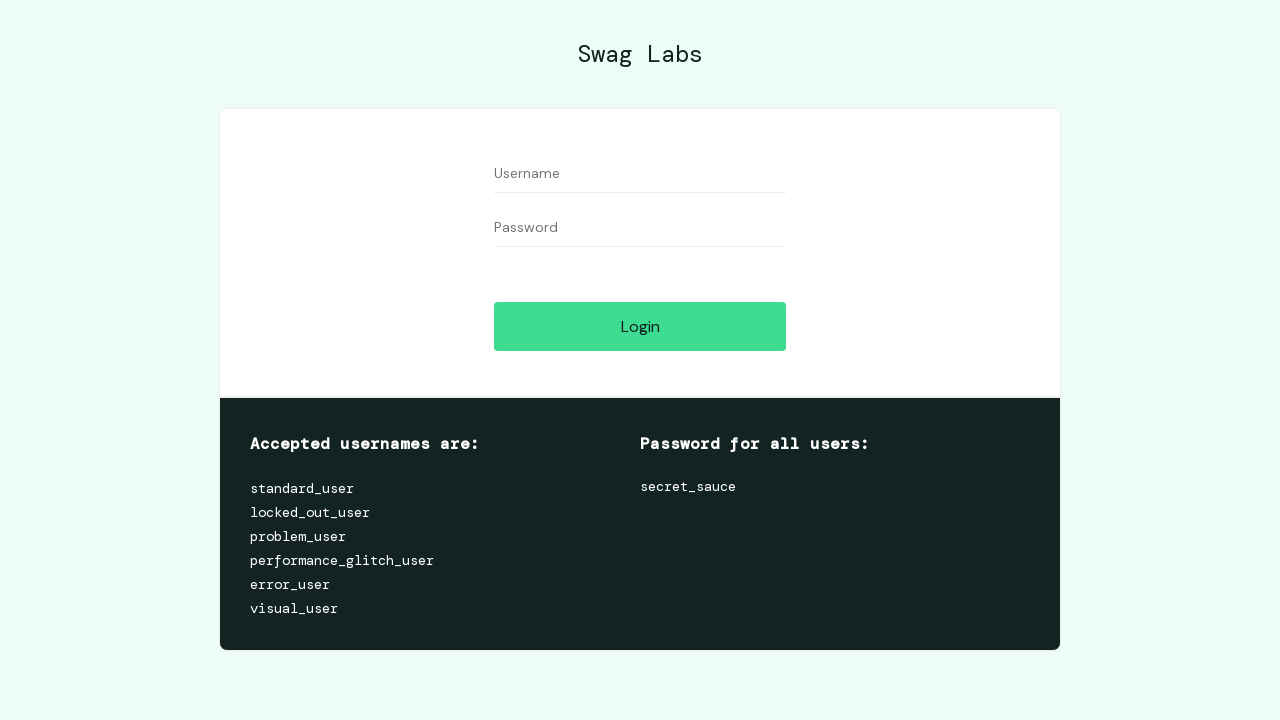

Filled username field with empty value on #user-name
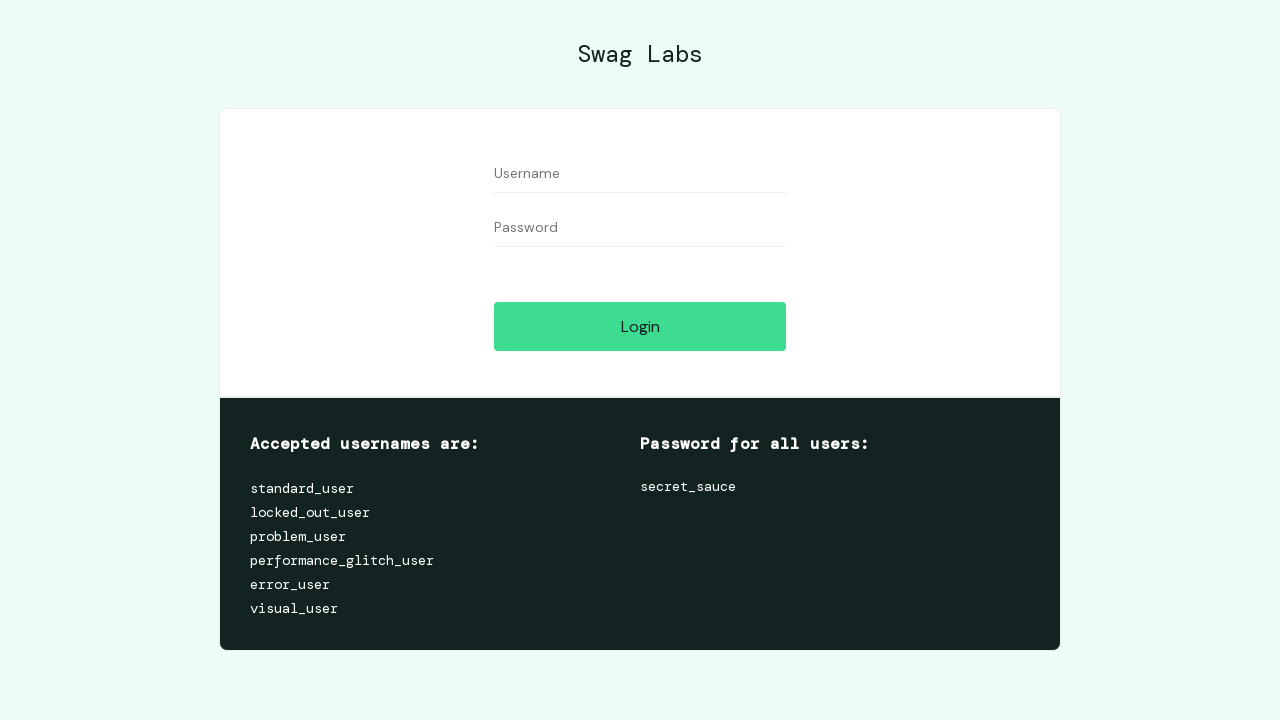

Filled password field with empty value on #password
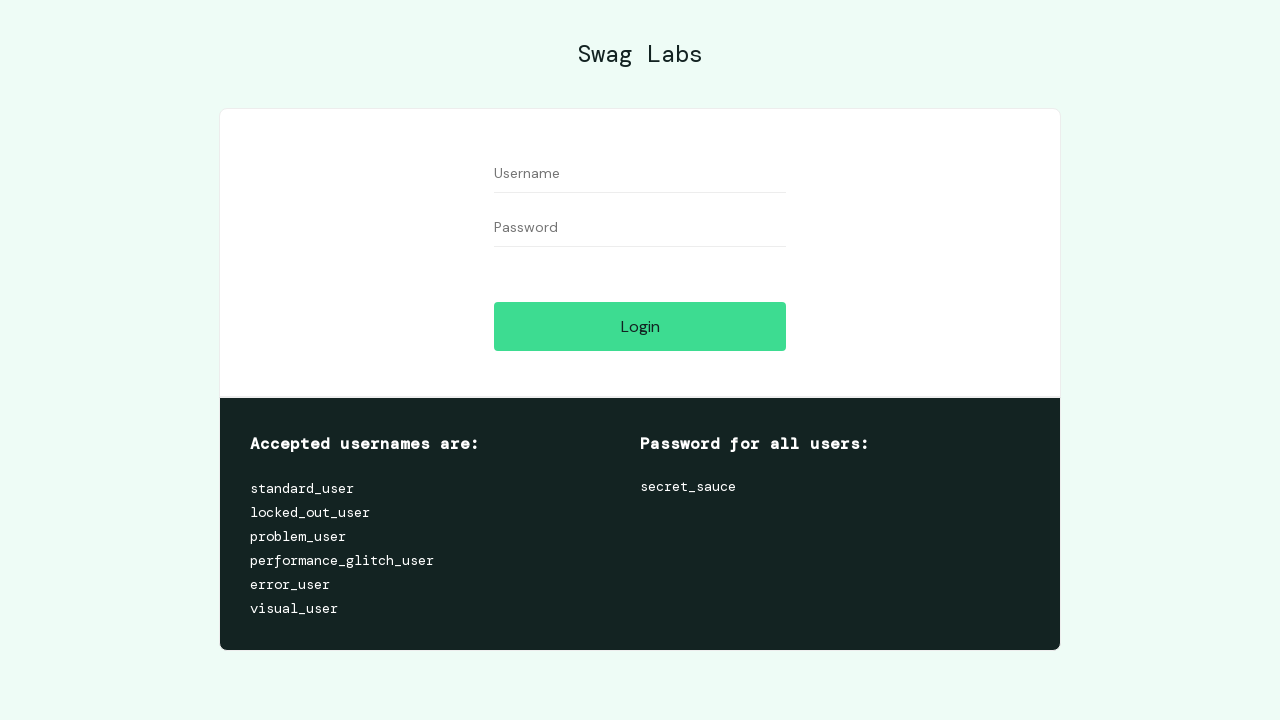

Clicked login button with empty credentials at (640, 326) on #login-button
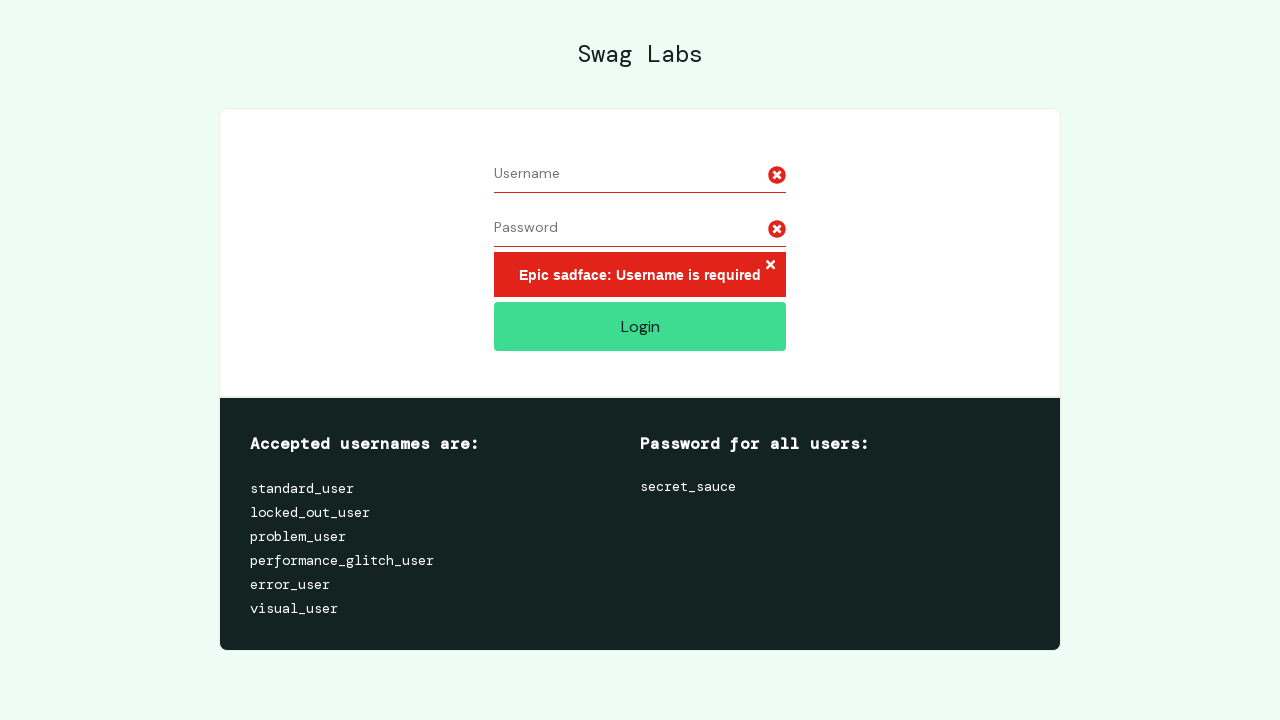

Error message appeared validating empty login attempt
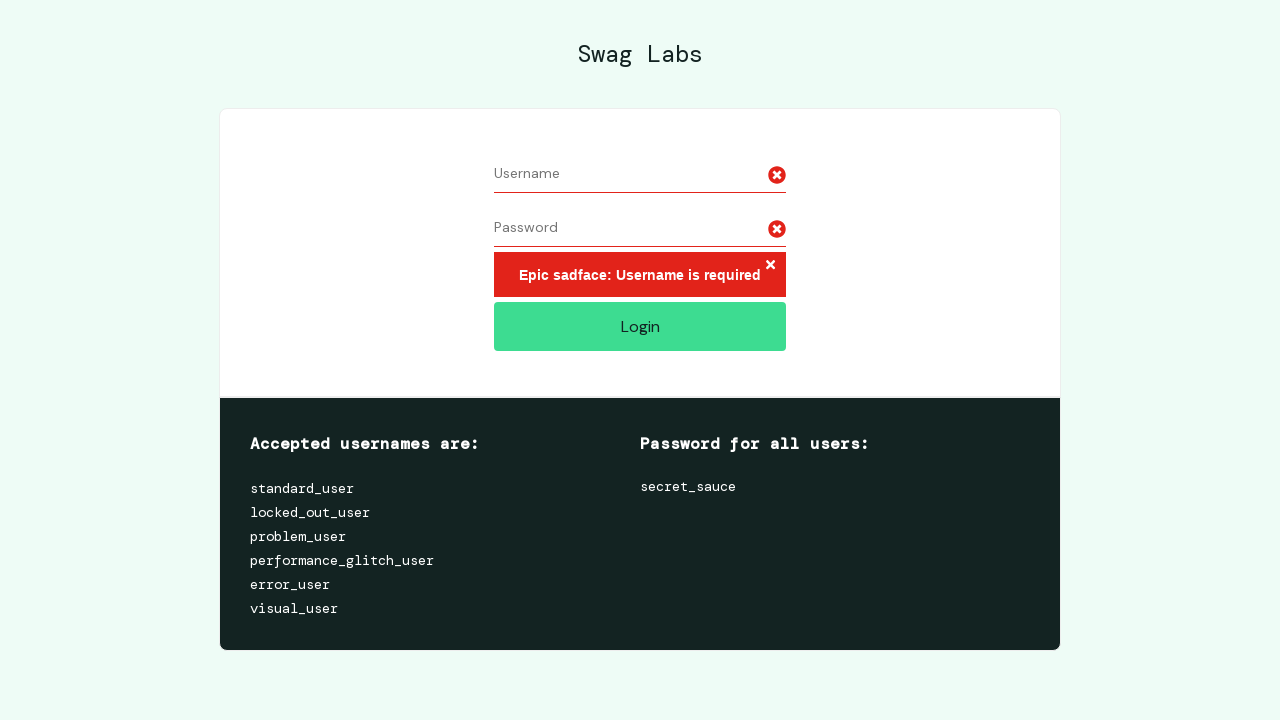

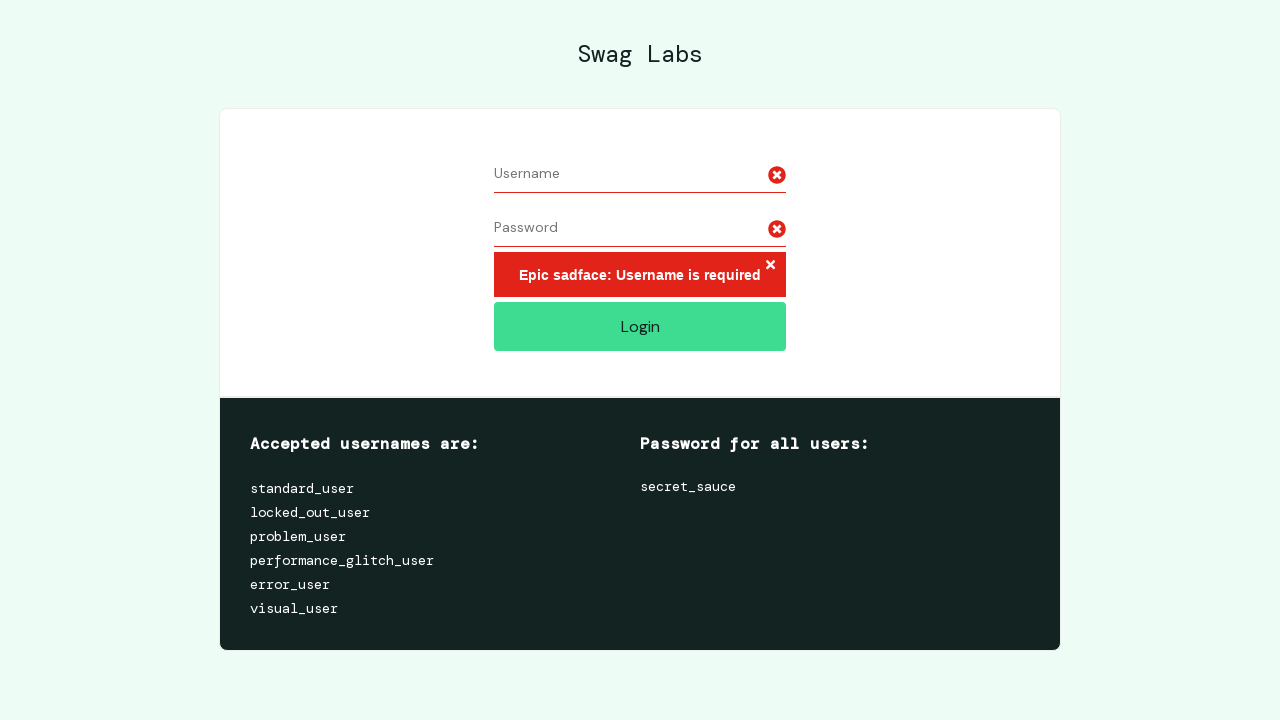